Tests dropdown menu functionality by clicking on a practice link to open a dropdown, then iterating through the dropdown items and clicking on "eCommerce Practice" option.

Starting URL: https://www.letskodeit.com/practice

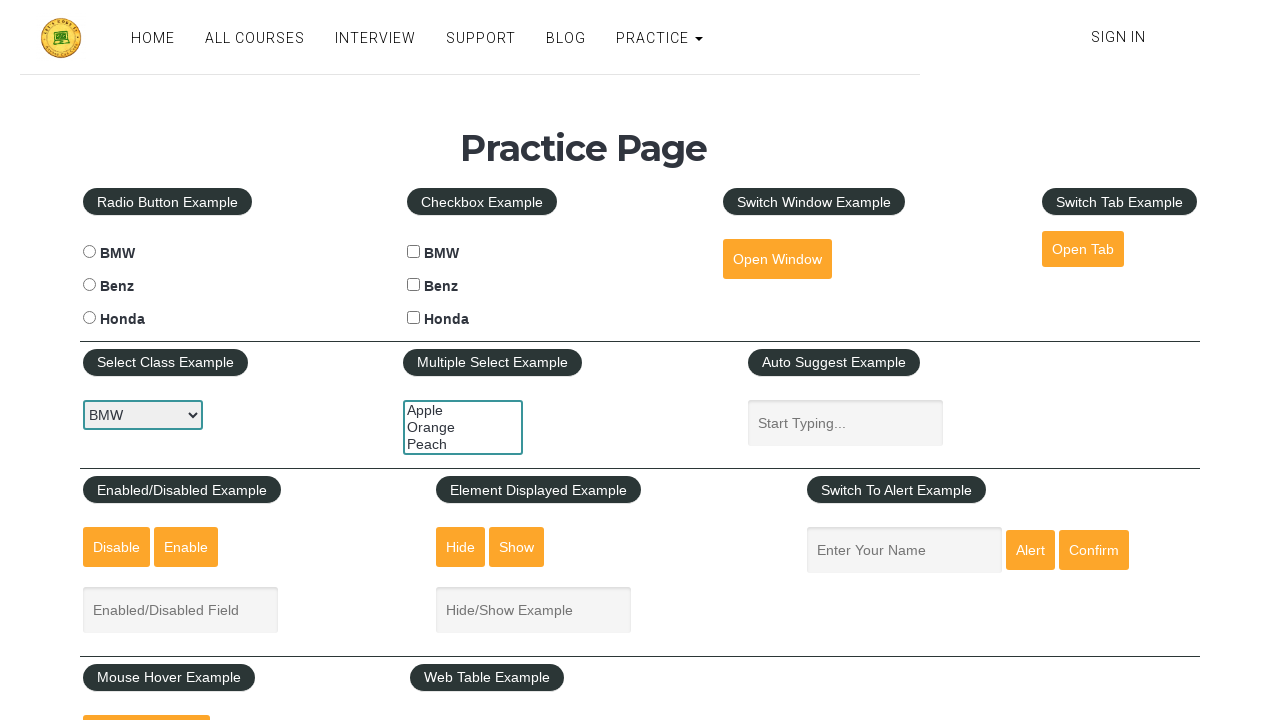

Clicked on PRACTICE link to open dropdown menu at (654, 38) on a:has-text('PRACTI')
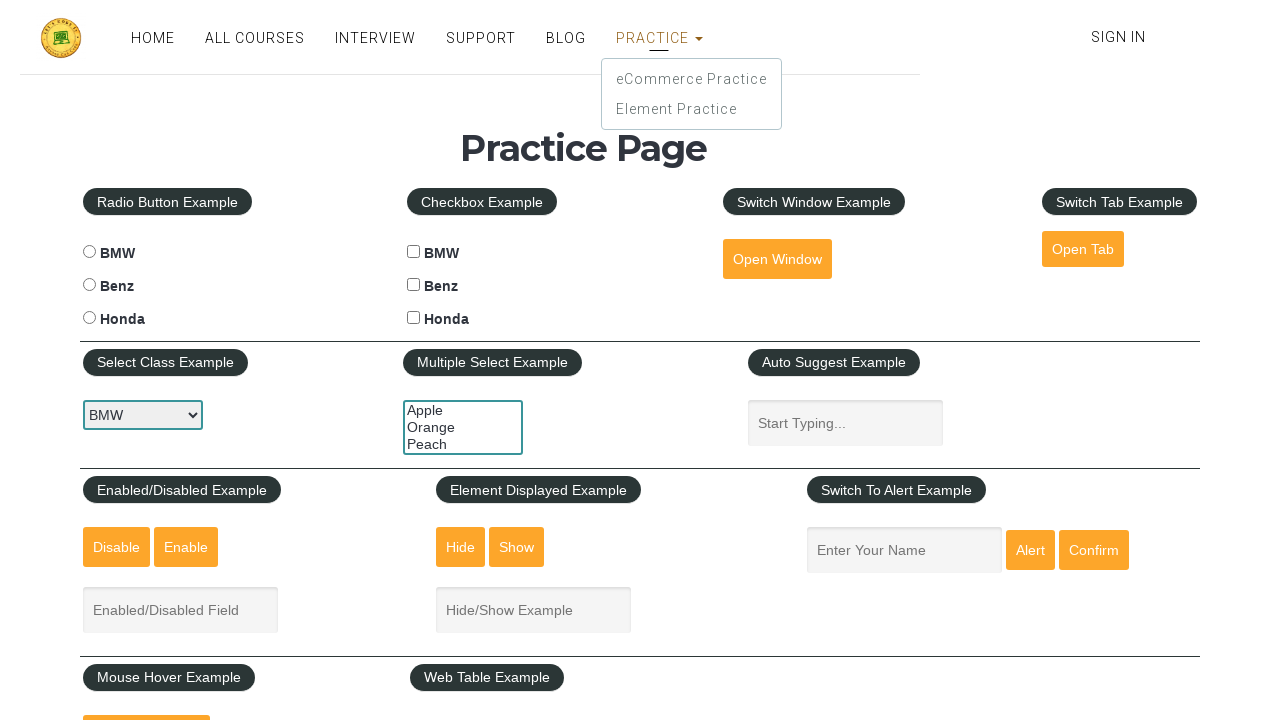

Dropdown menu opened and items loaded
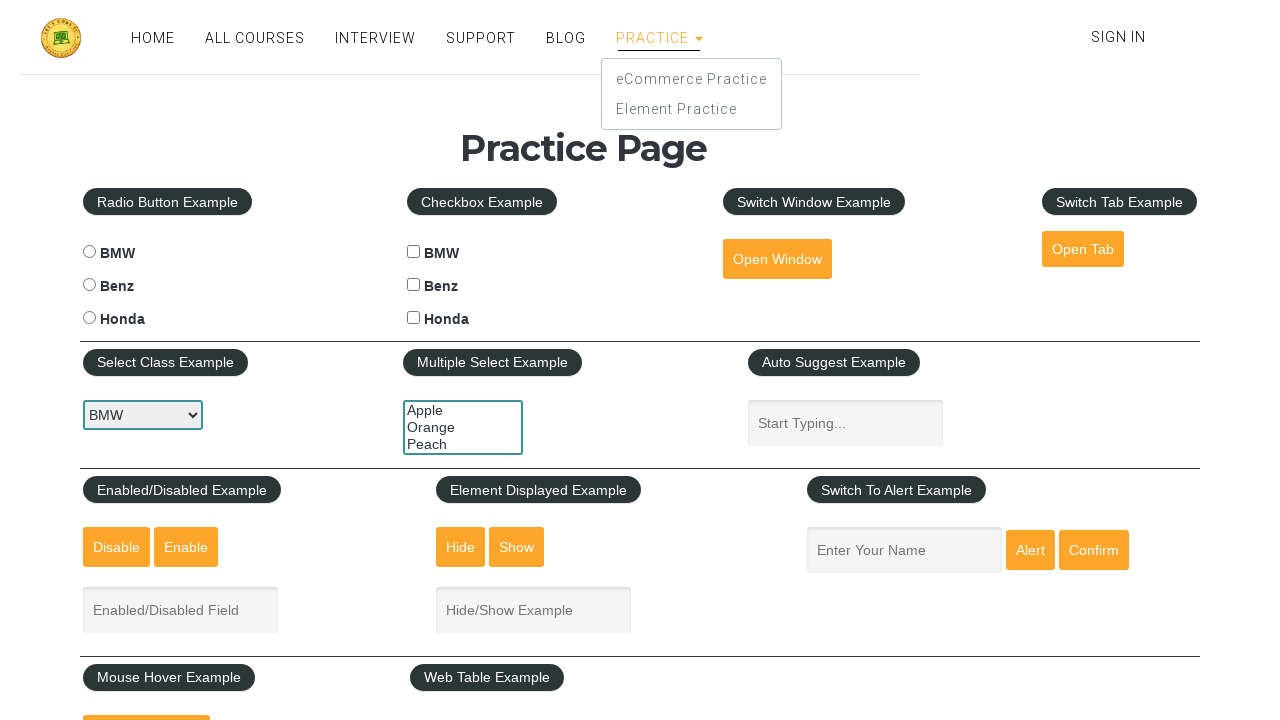

Located all dropdown items
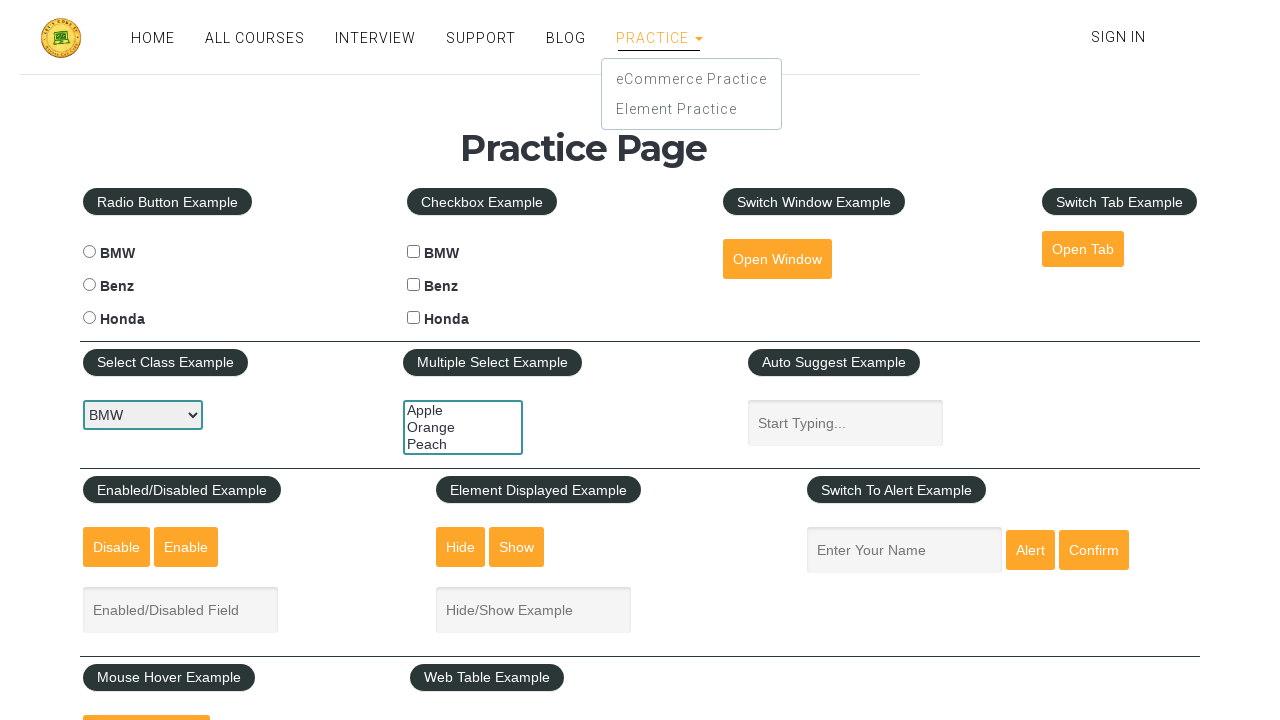

Found 2 items in dropdown menu
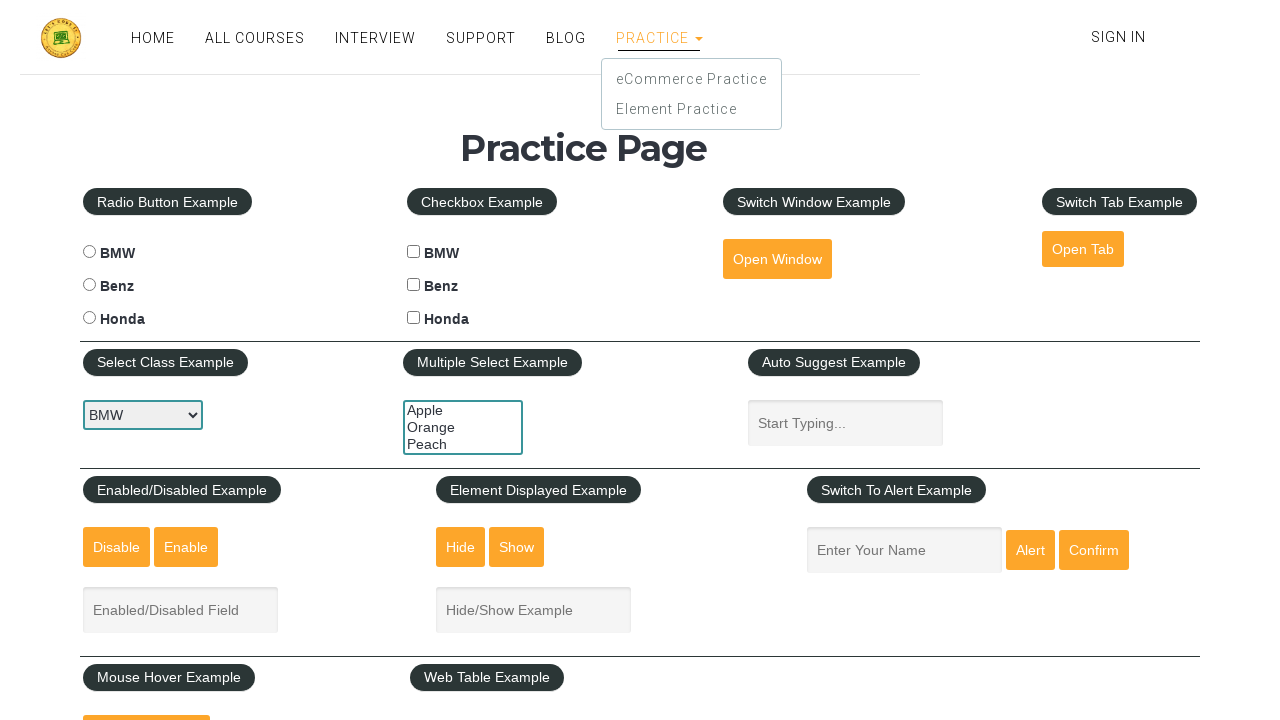

Clicked on 'eCommerce Practice' option from dropdown at (691, 79) on xpath=//div[@class='dropdown open']/ul/li/a >> nth=0
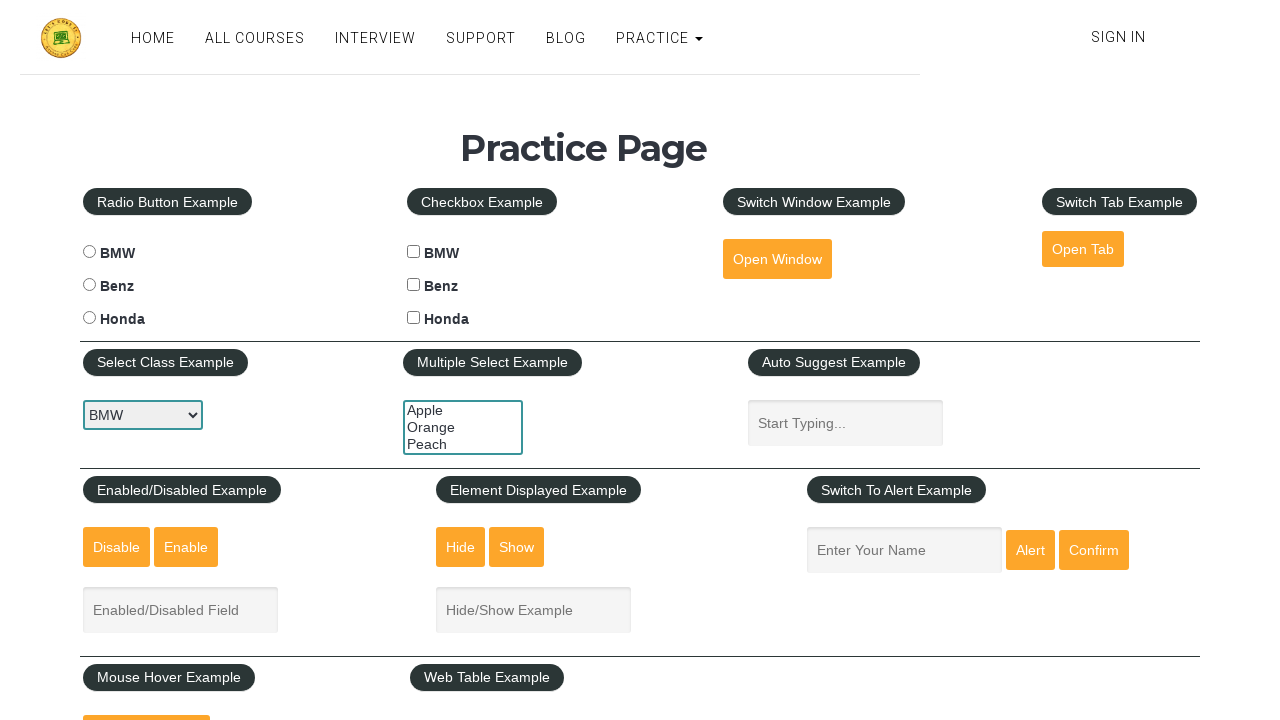

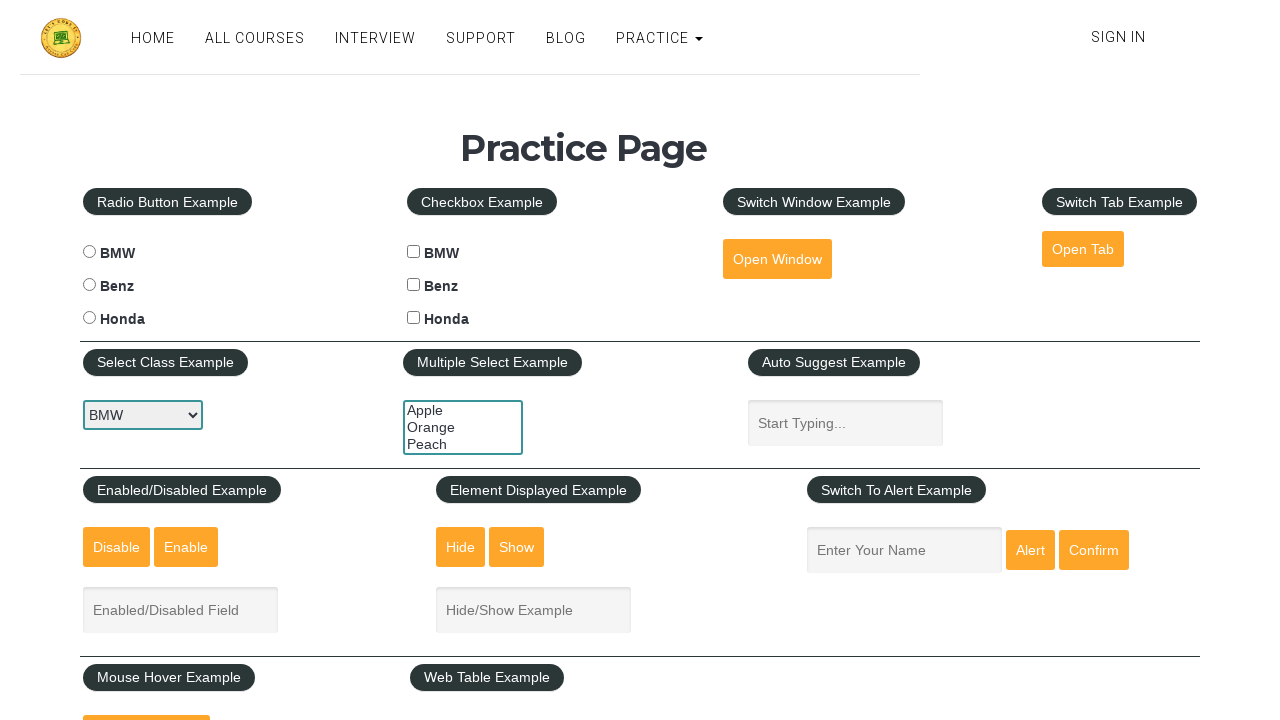